Tests table sorting functionality by clicking on a column header and verifying the data is sorted, then navigates through paginated results to find a specific item (Rice) and retrieves its price

Starting URL: https://rahulshettyacademy.com/greenkart/#/offers

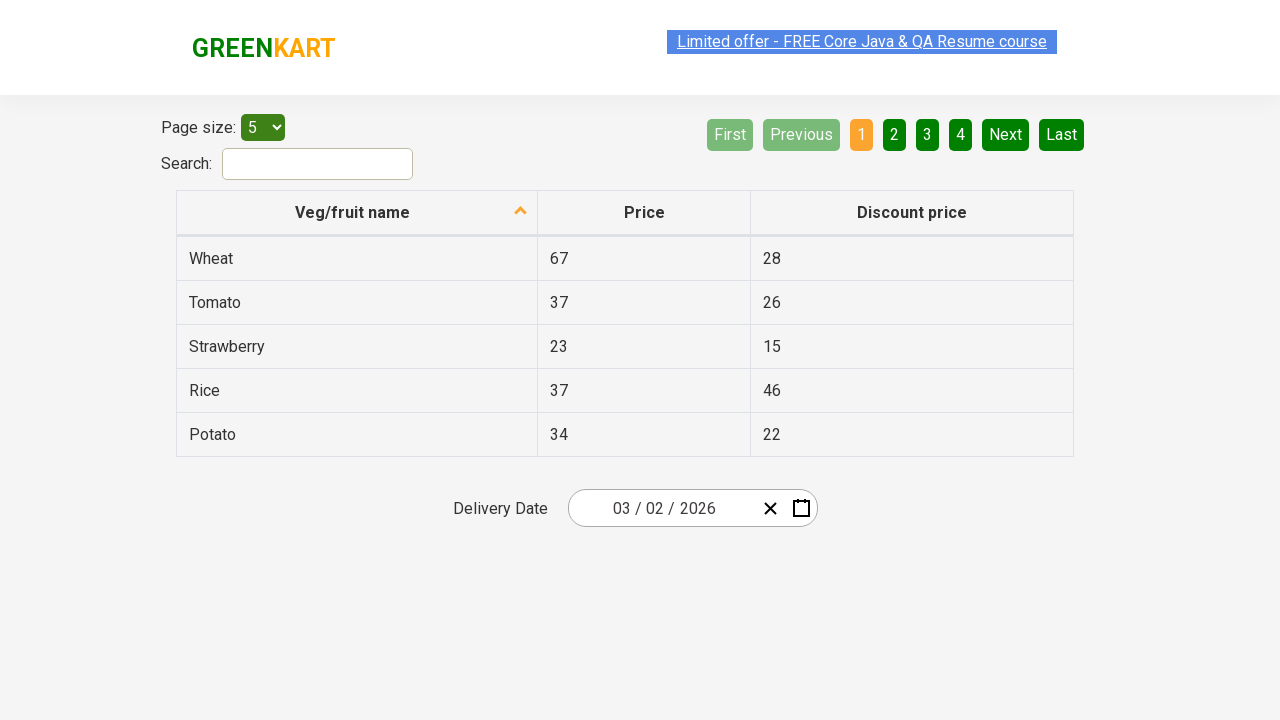

Clicked first column header to sort table at (357, 213) on xpath=//tr/th[1]
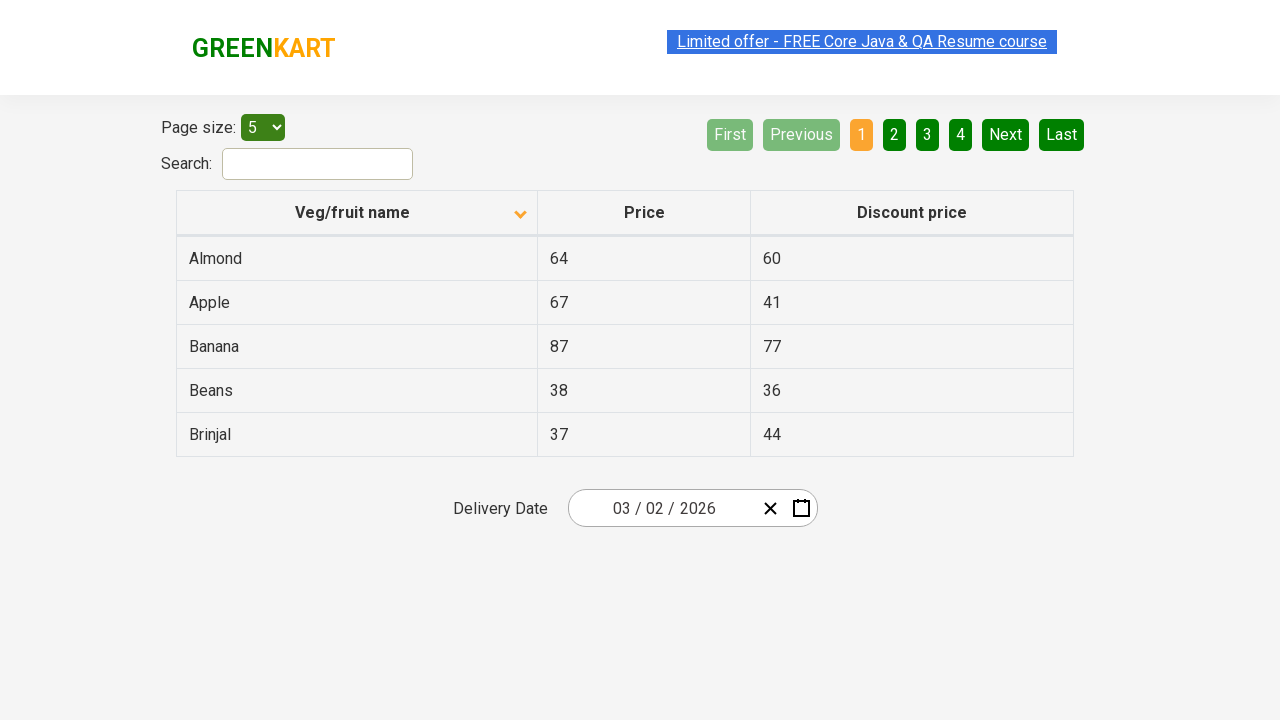

Table data loaded after sorting
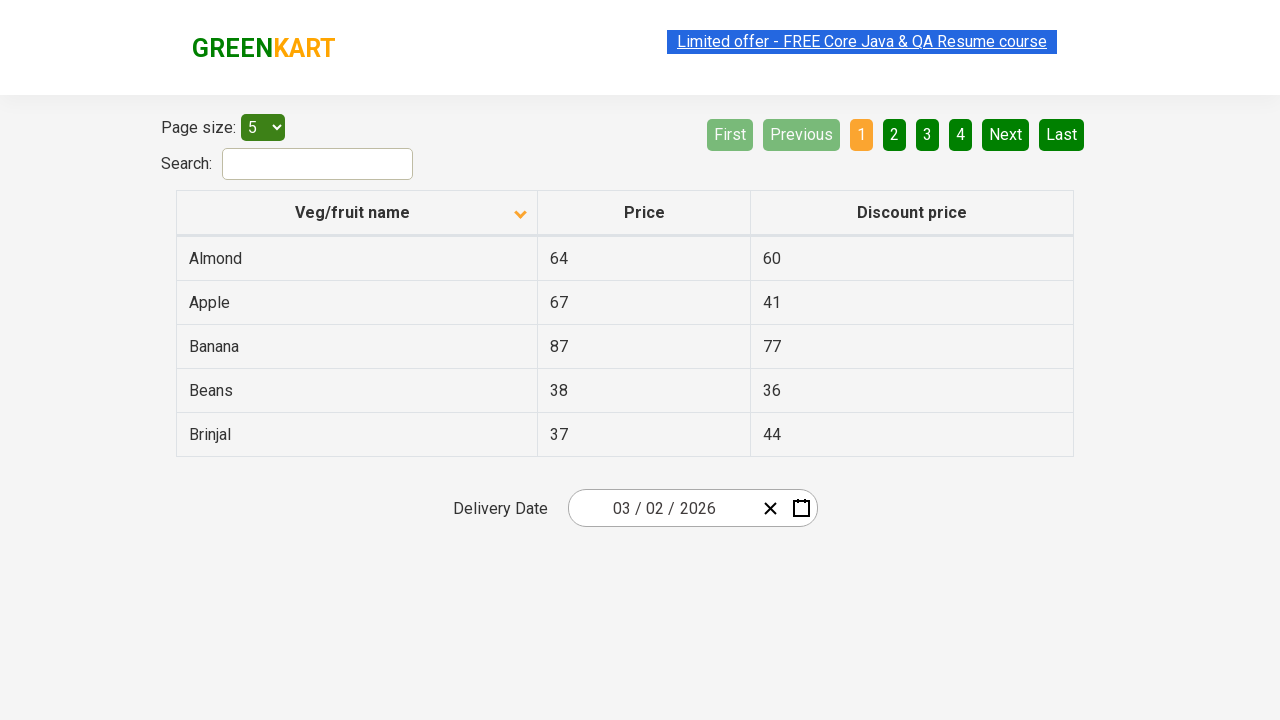

Retrieved all items from first column to verify sorting
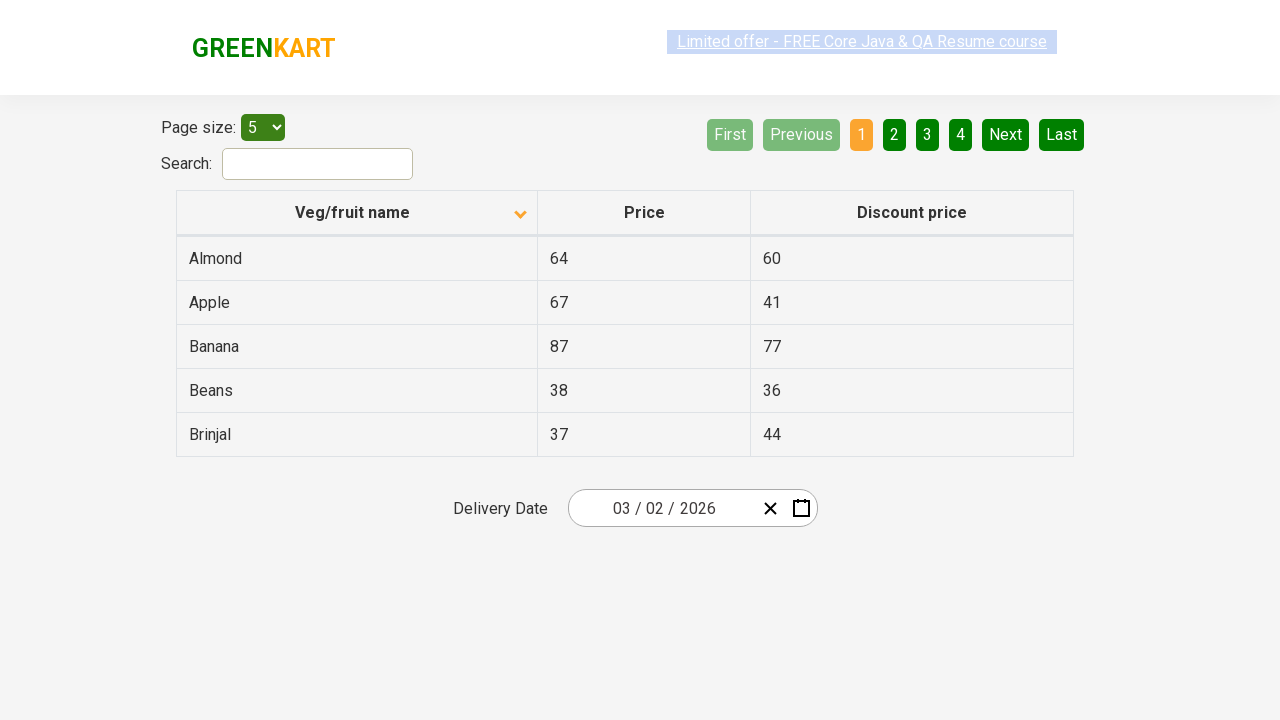

Verified that table is sorted correctly in ascending order
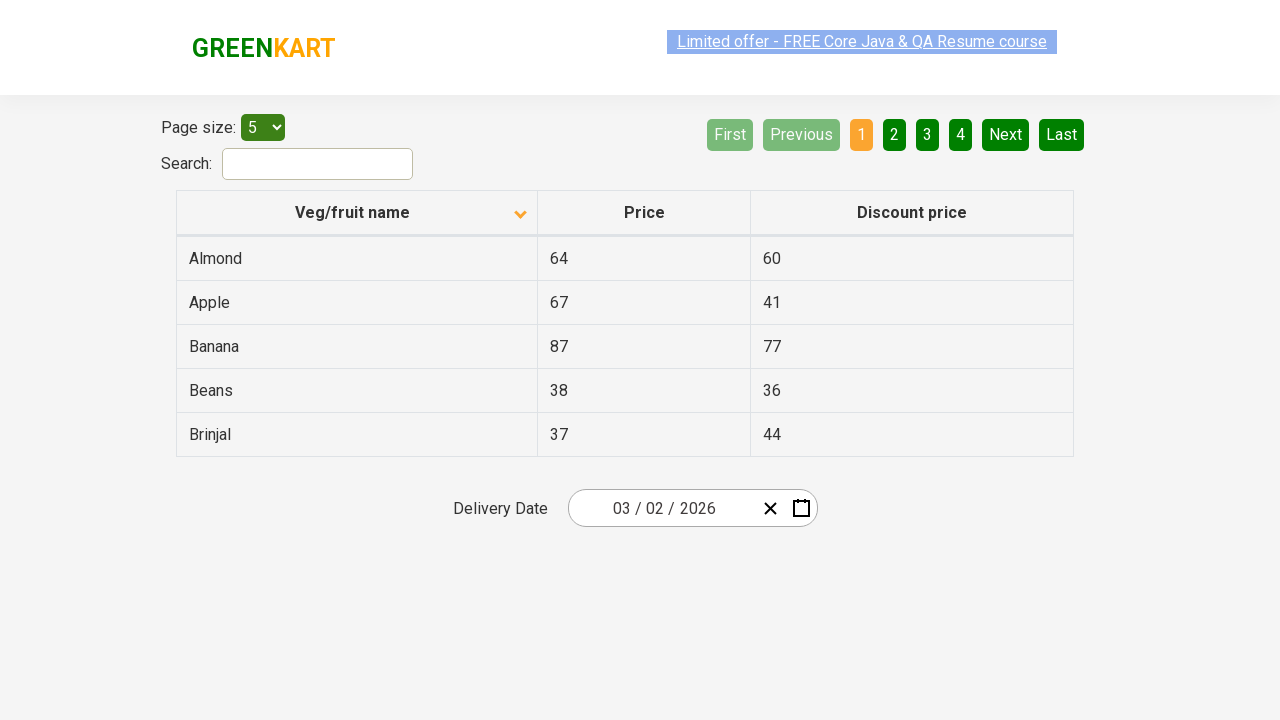

Retrieved items from current page to search for Rice
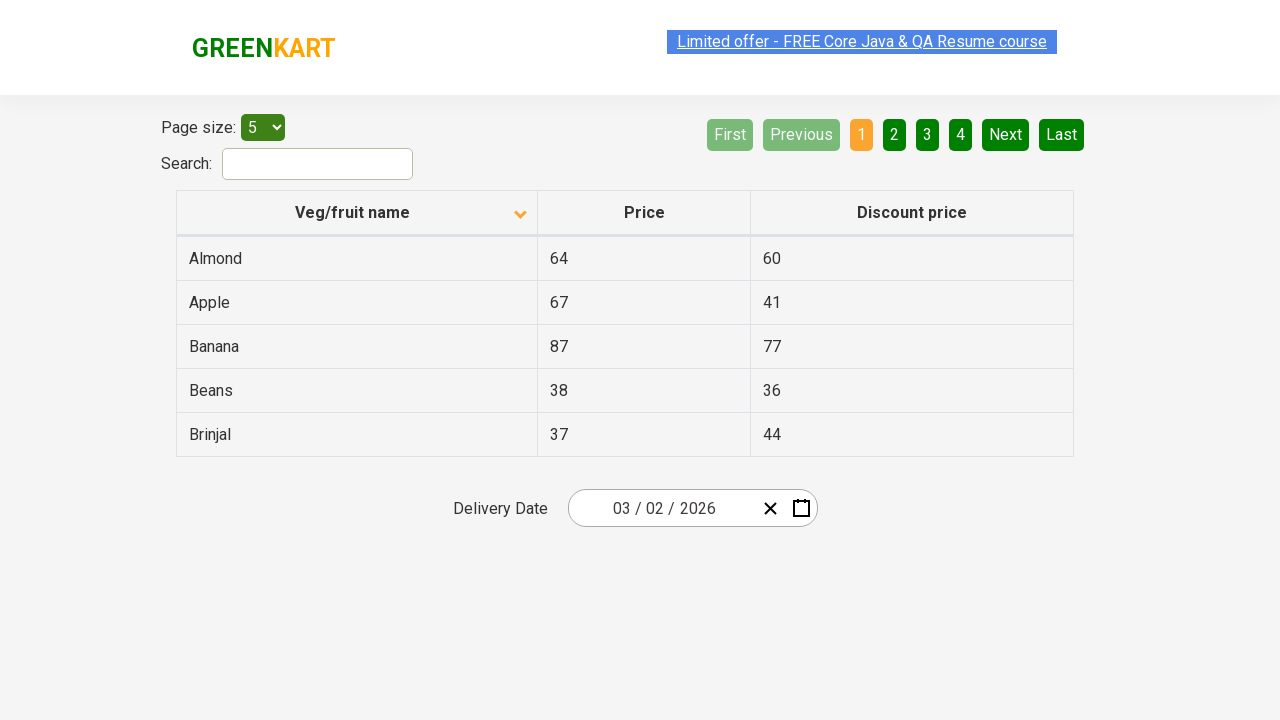

Clicked Next button to navigate to next page at (1006, 134) on [aria-label='Next']
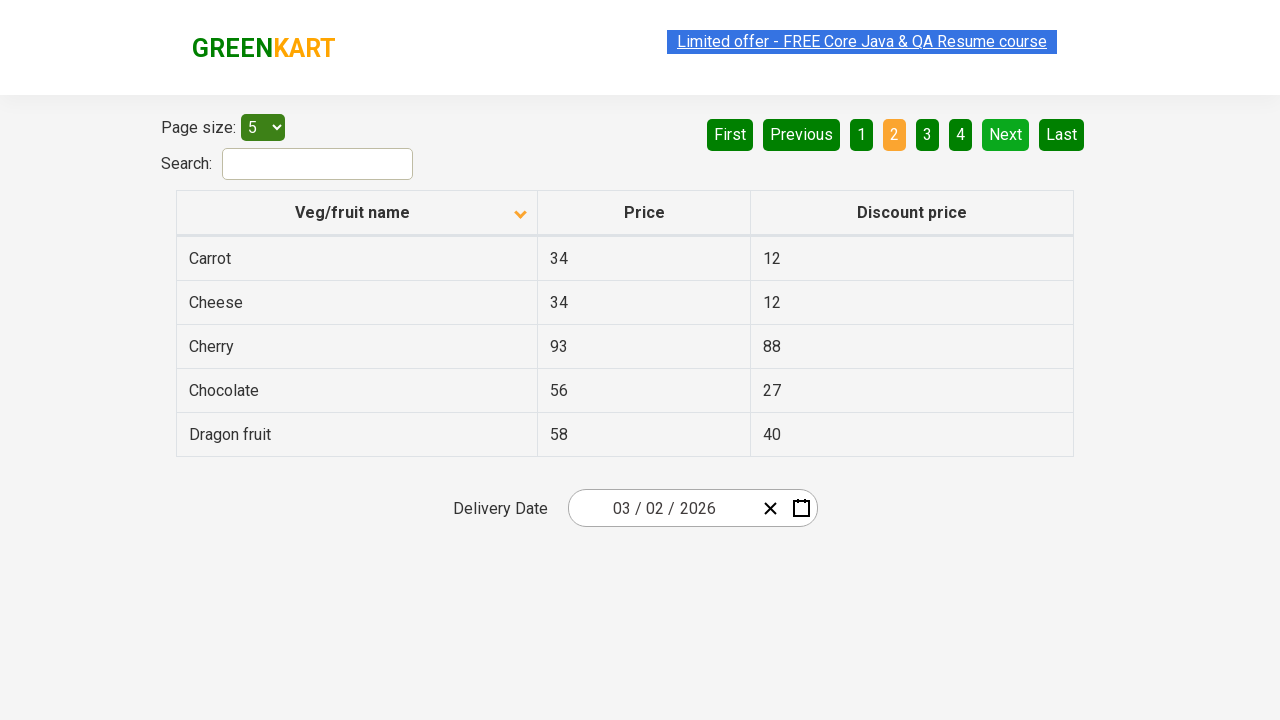

Waited for next page content to load
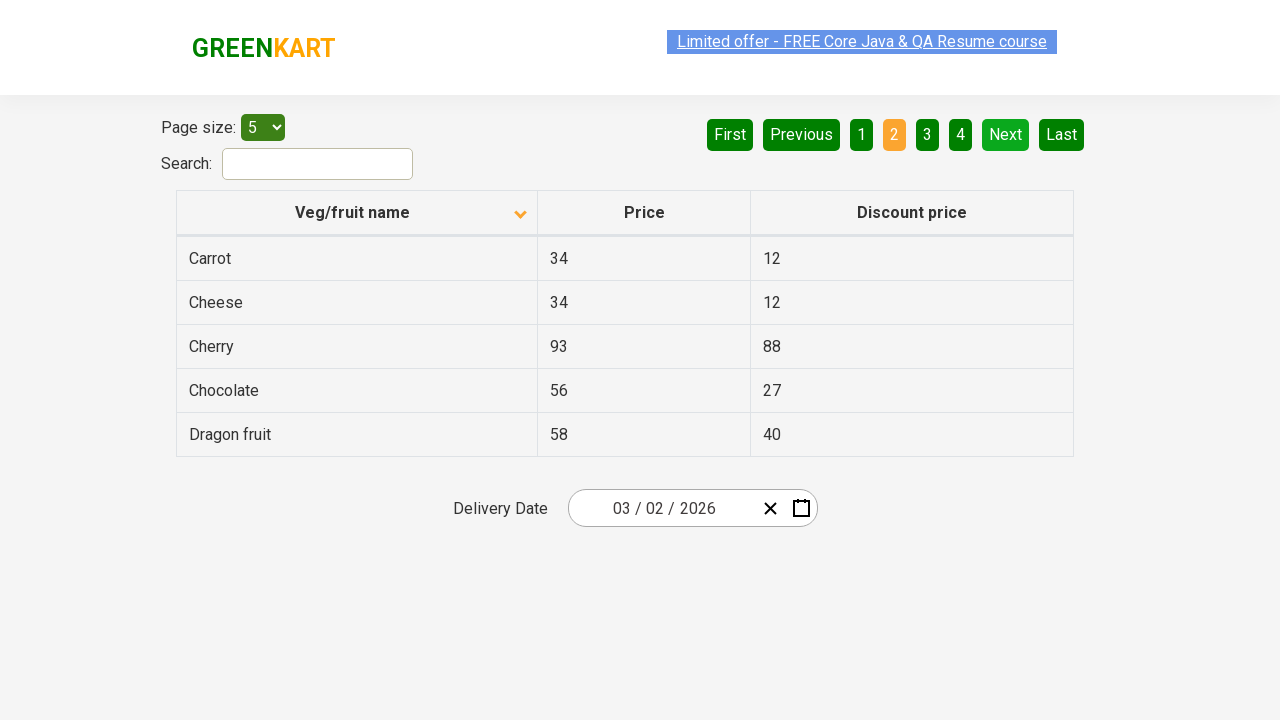

Retrieved items from current page to search for Rice
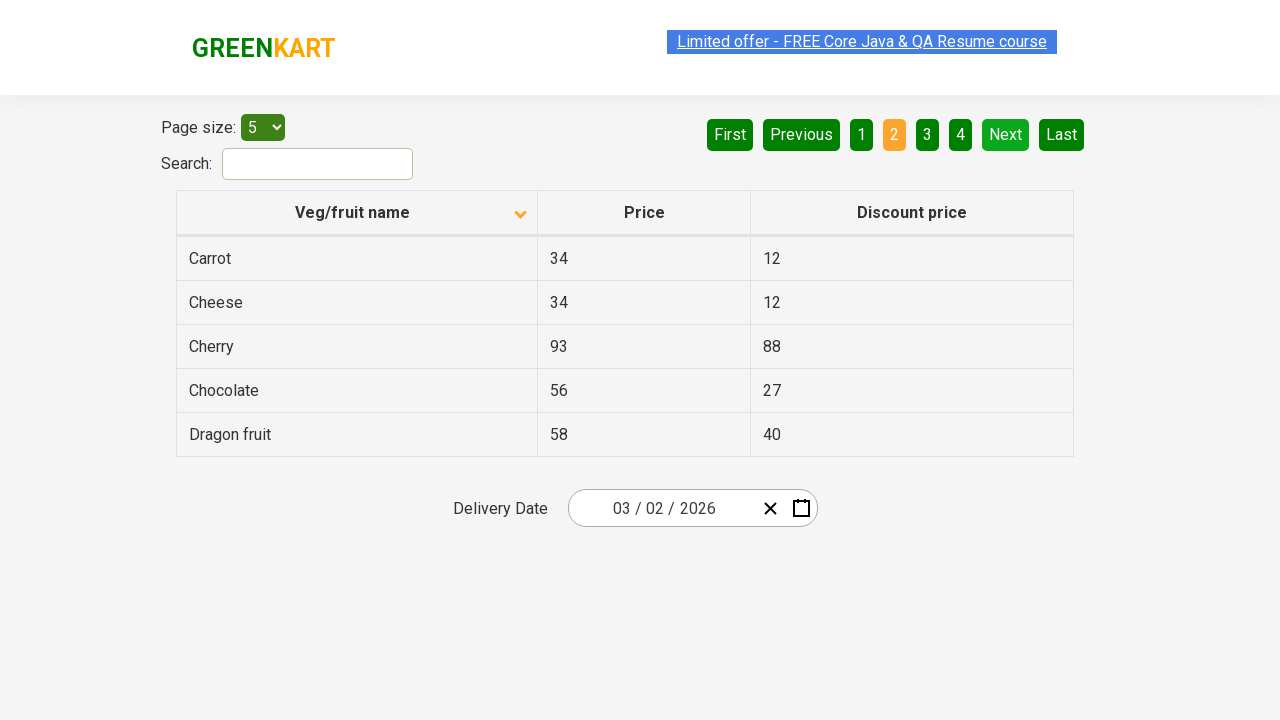

Clicked Next button to navigate to next page at (1006, 134) on [aria-label='Next']
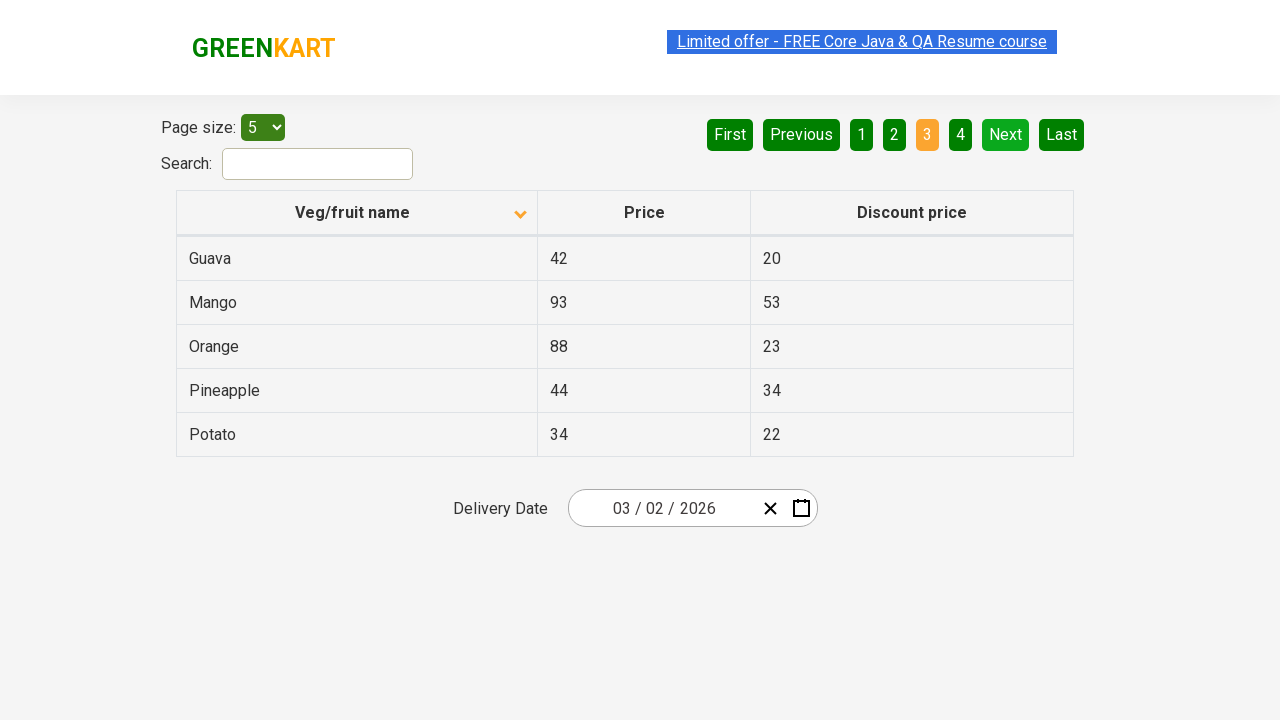

Waited for next page content to load
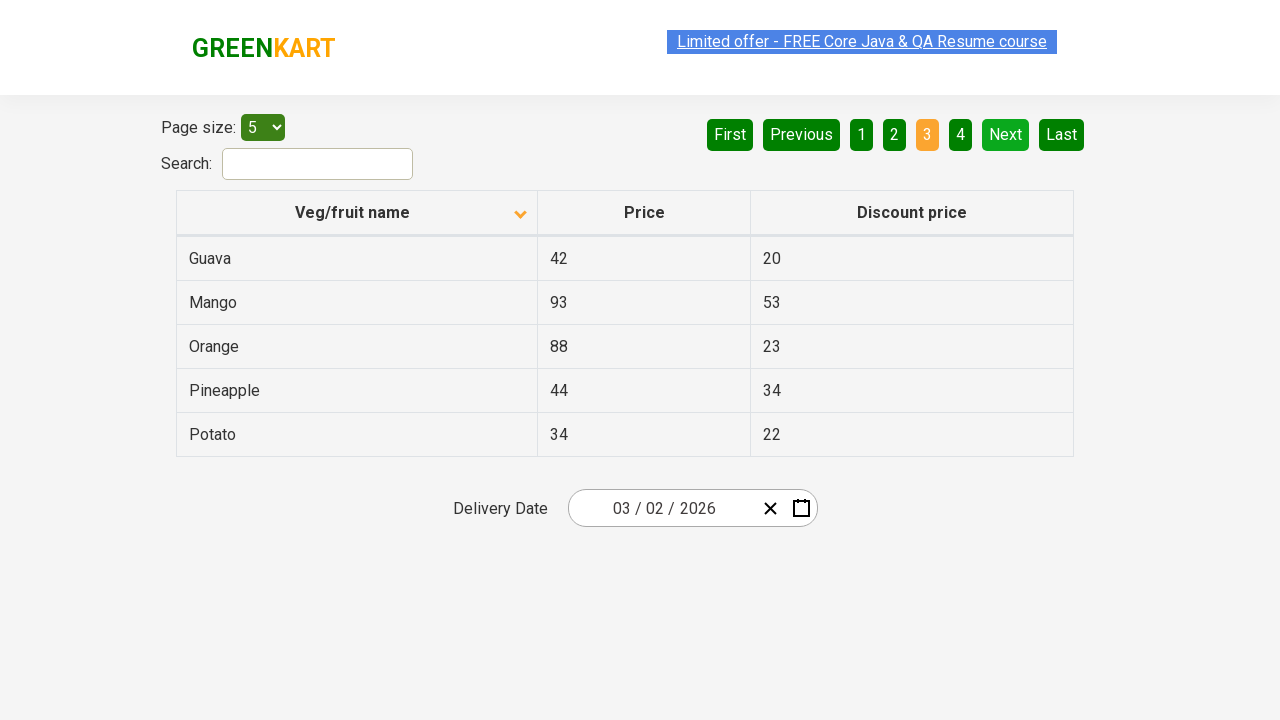

Retrieved items from current page to search for Rice
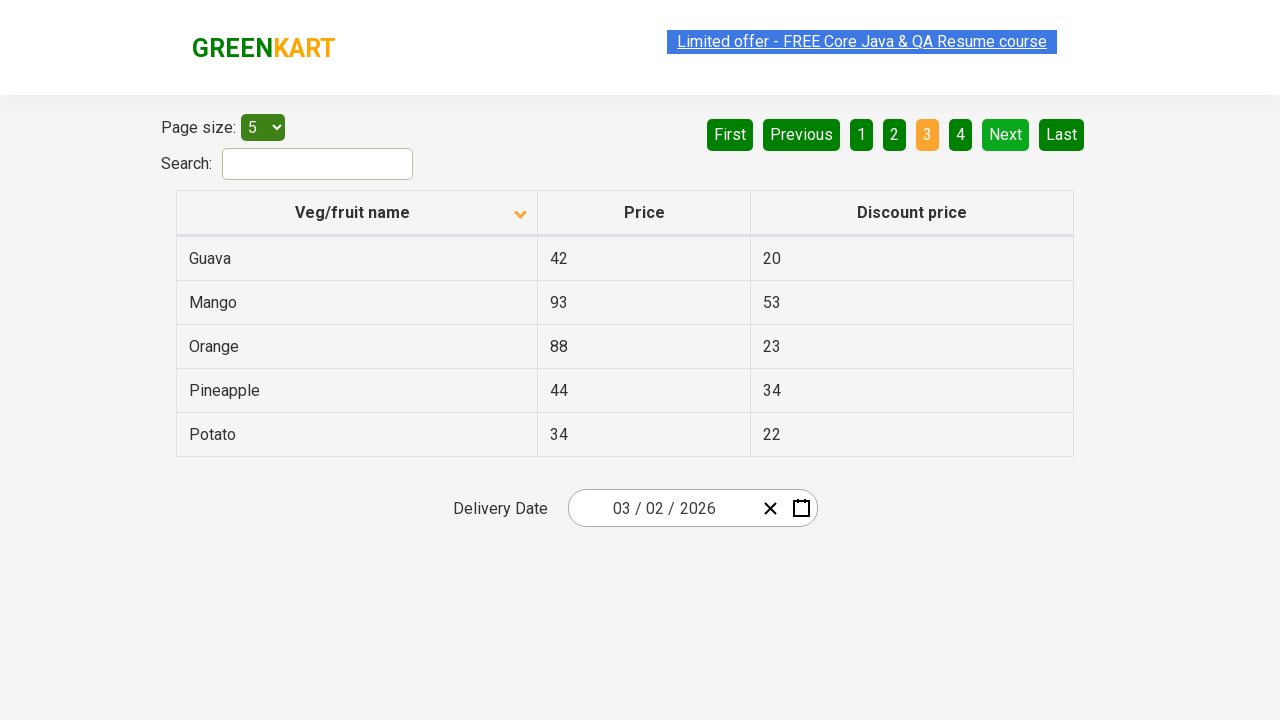

Clicked Next button to navigate to next page at (1006, 134) on [aria-label='Next']
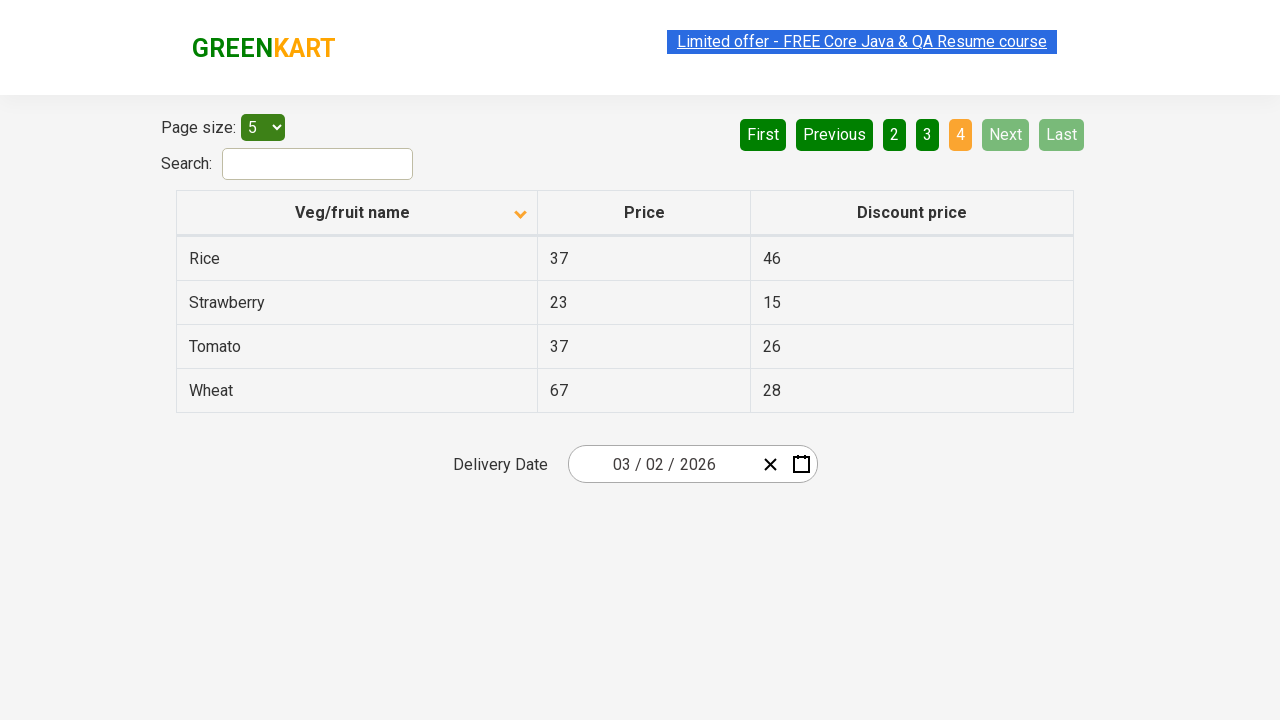

Waited for next page content to load
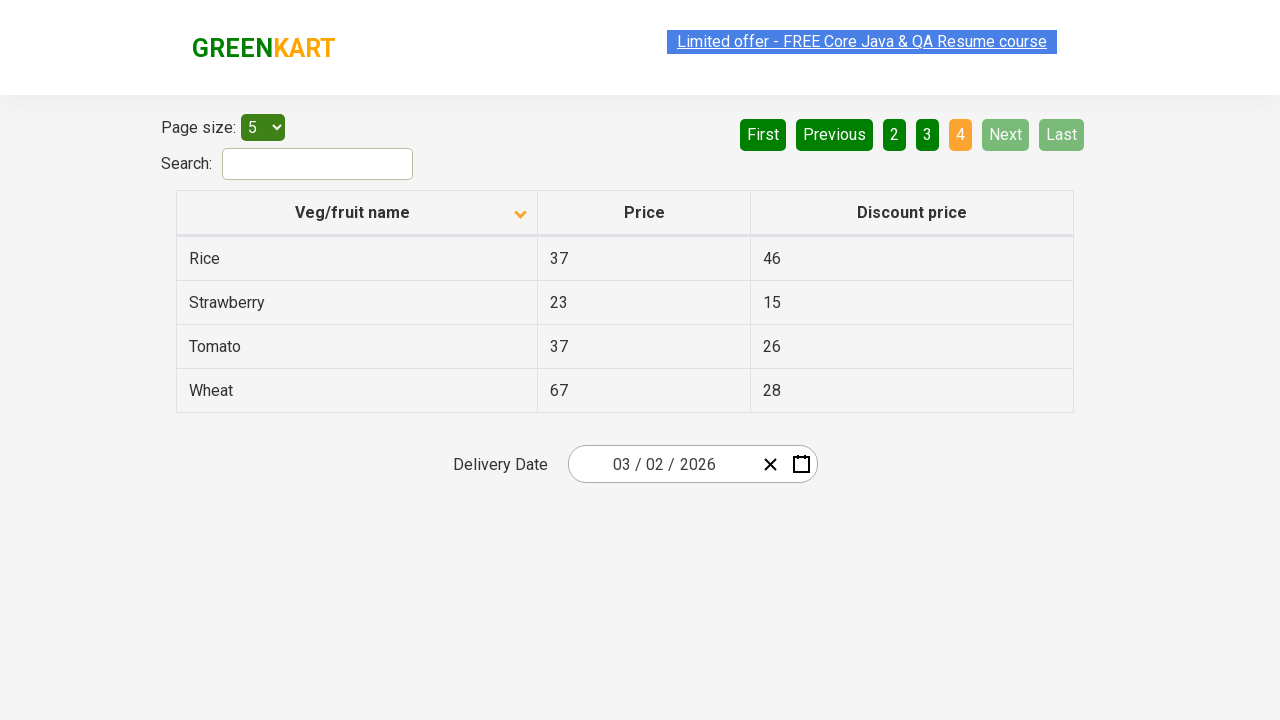

Retrieved items from current page to search for Rice
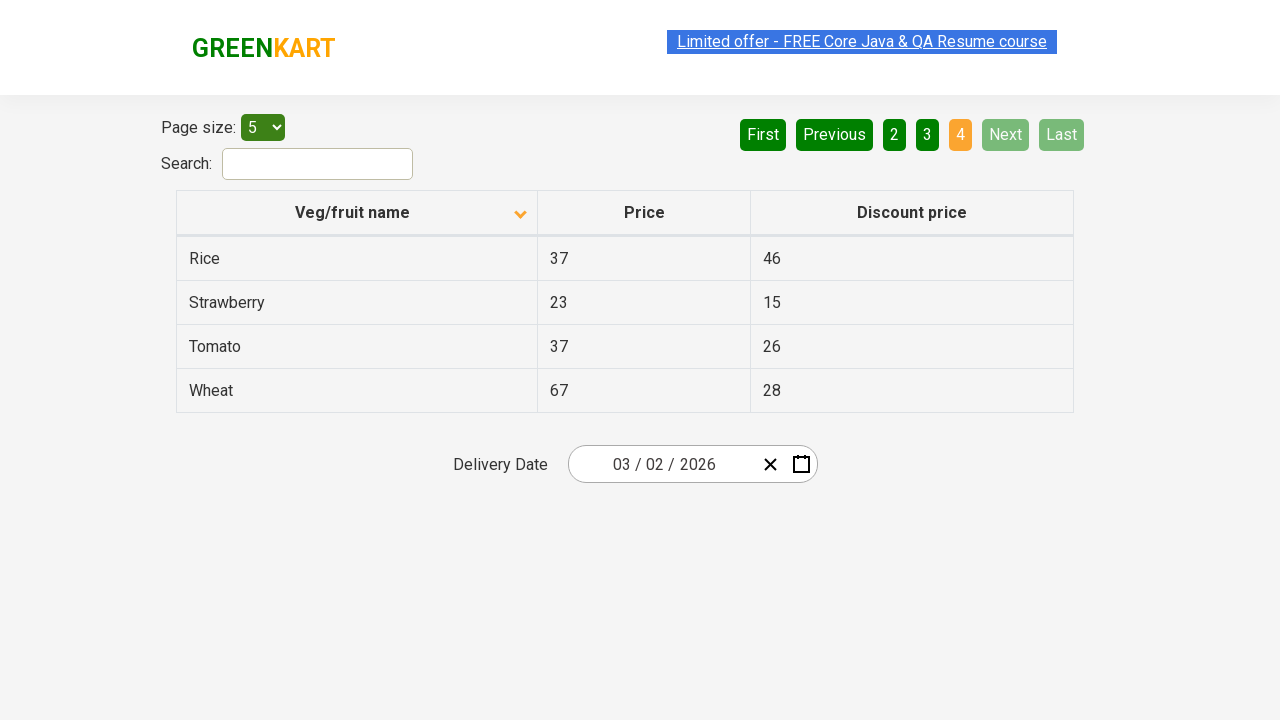

Found Rice in table with price: 37
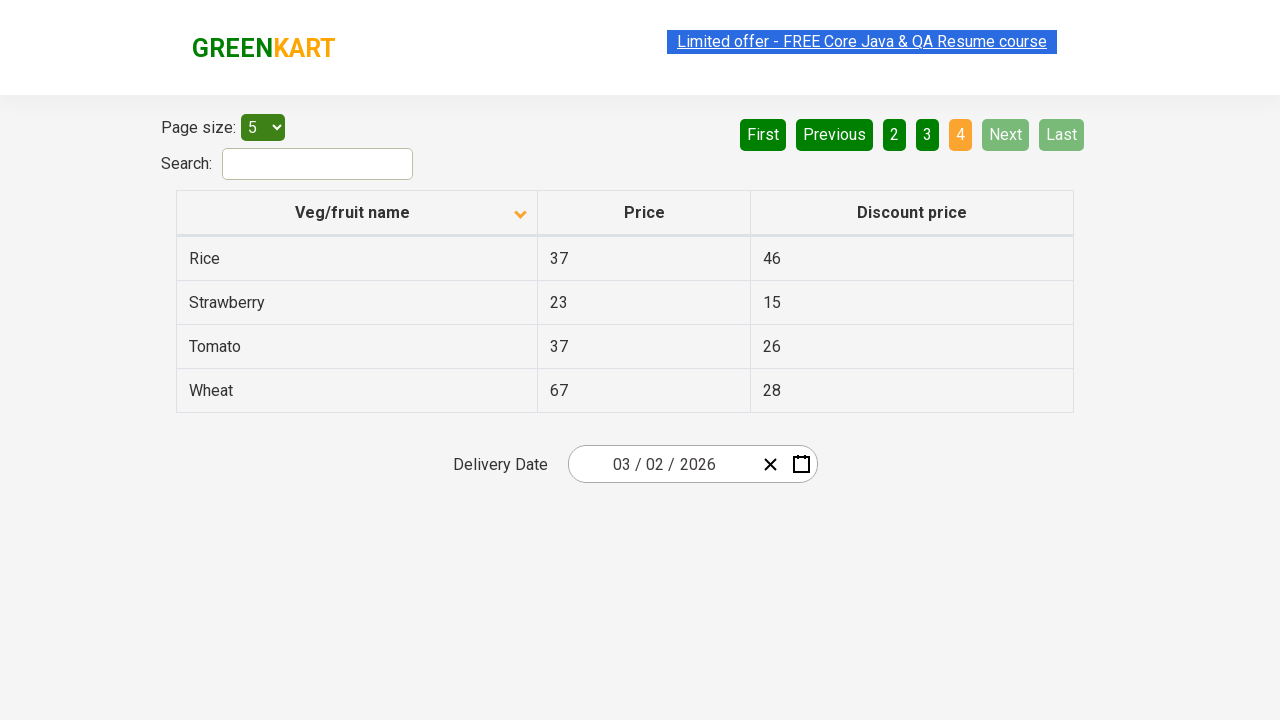

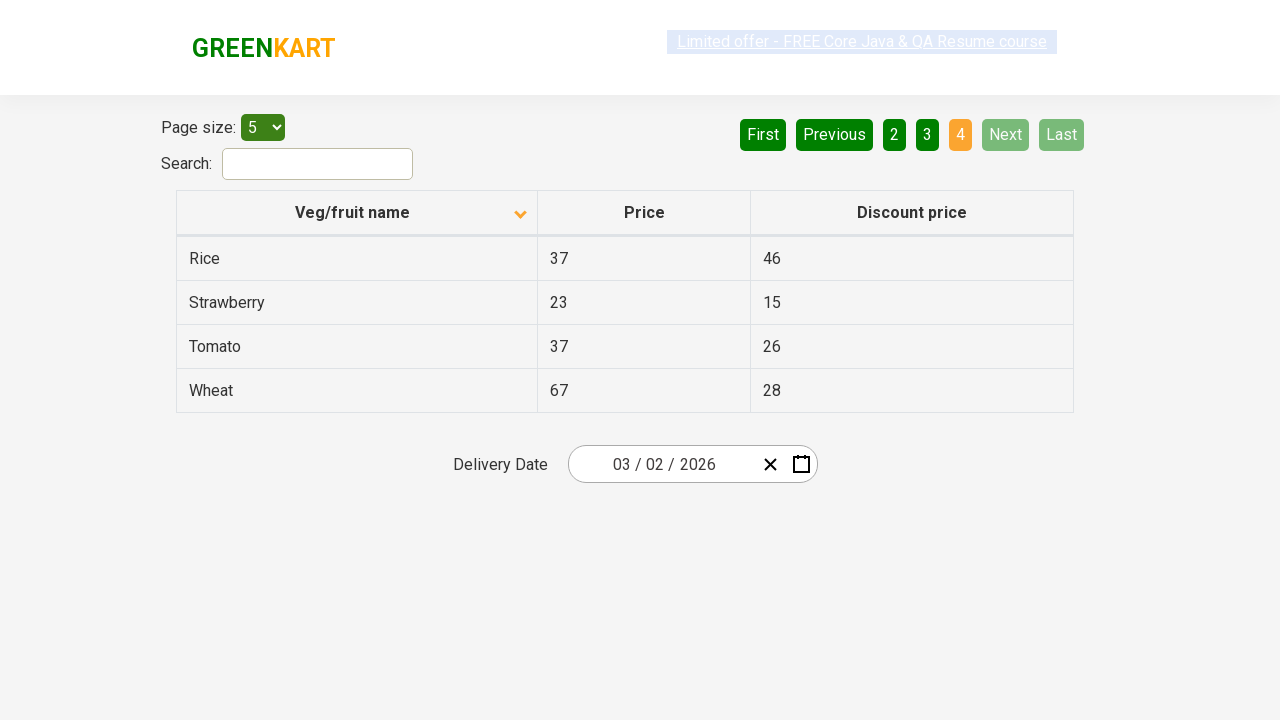